Tests the double-click button functionality on the DemoQA buttons page by locating and double-clicking the designated button element.

Starting URL: https://demoqa.com/buttons

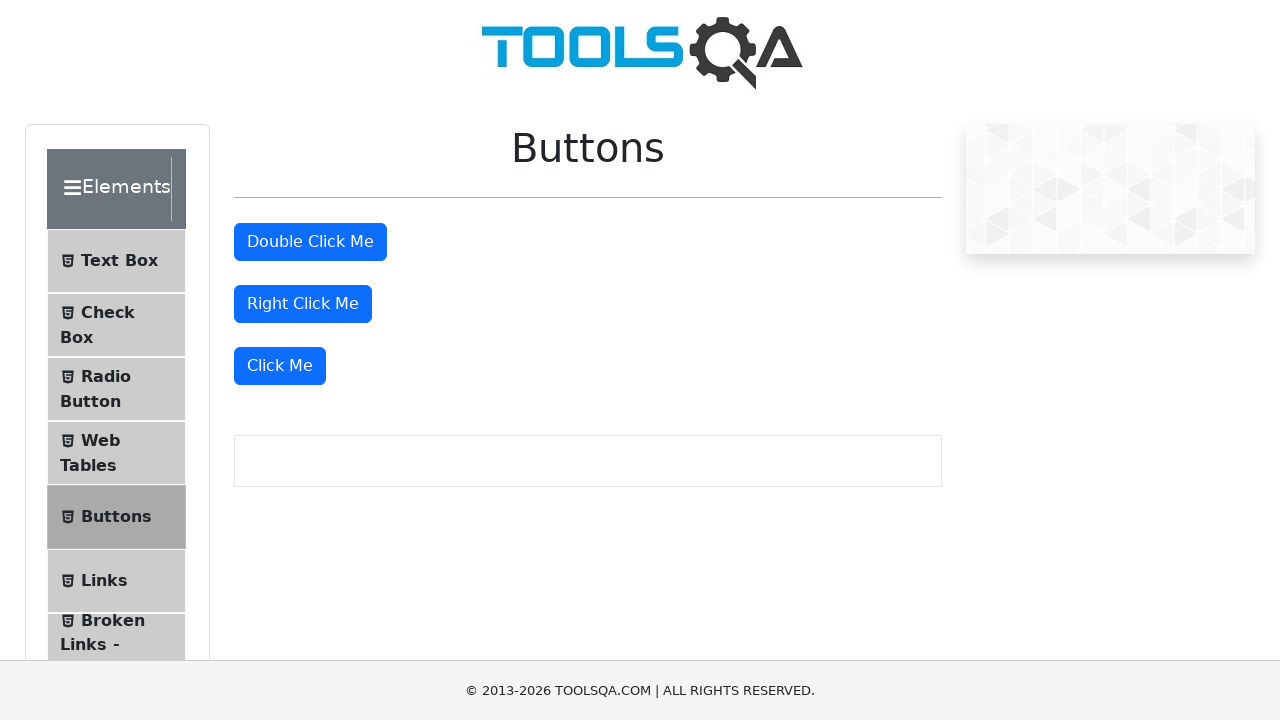

Double-clicked the double-click button element at (310, 242) on #doubleClickBtn
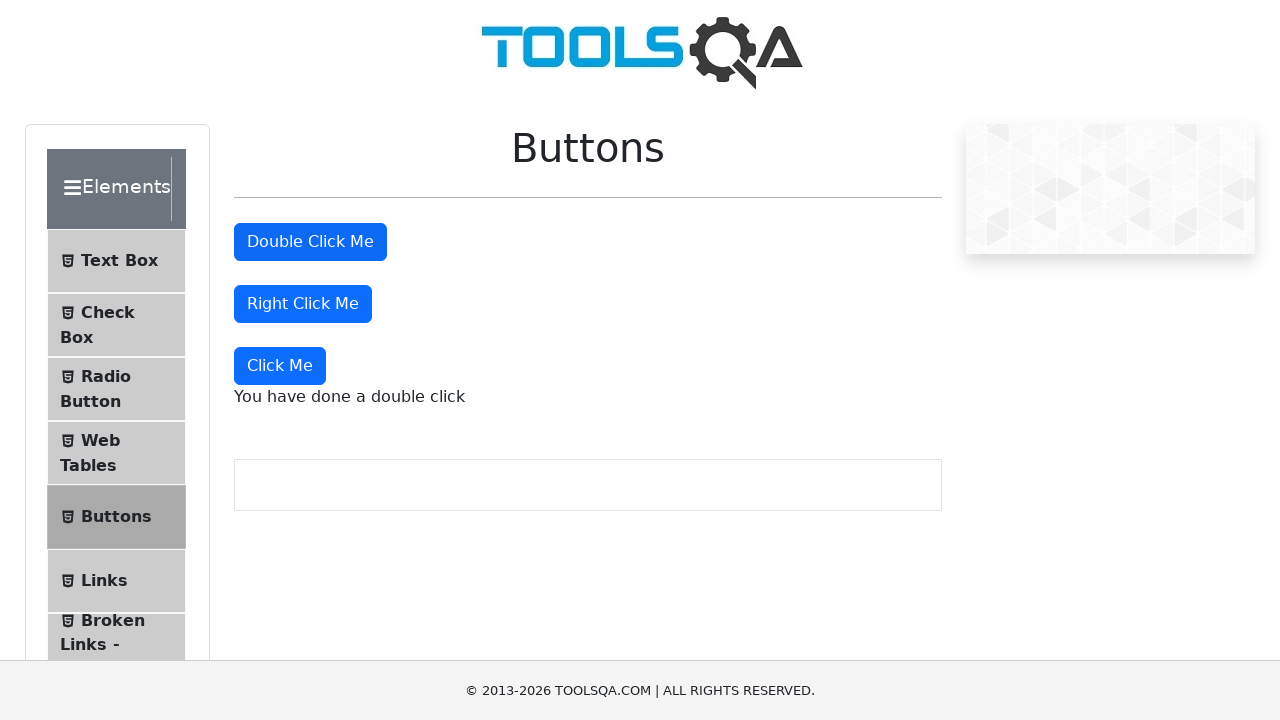

Double-click success message appeared
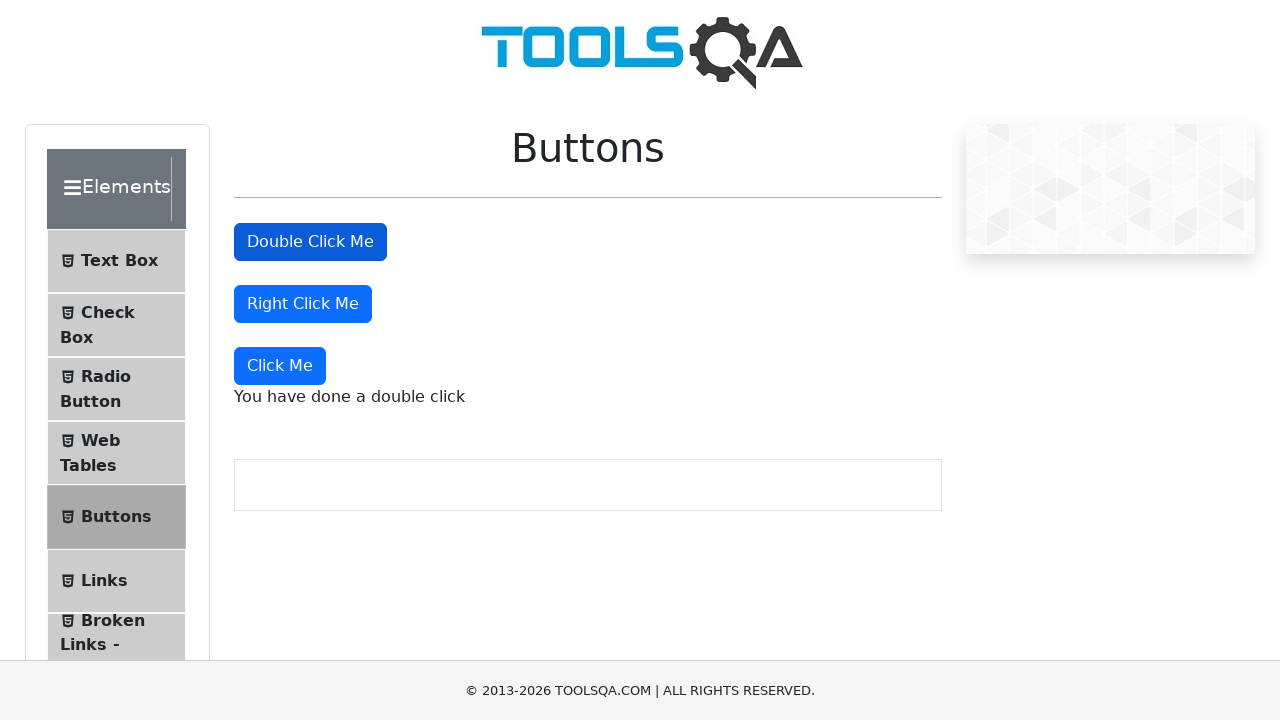

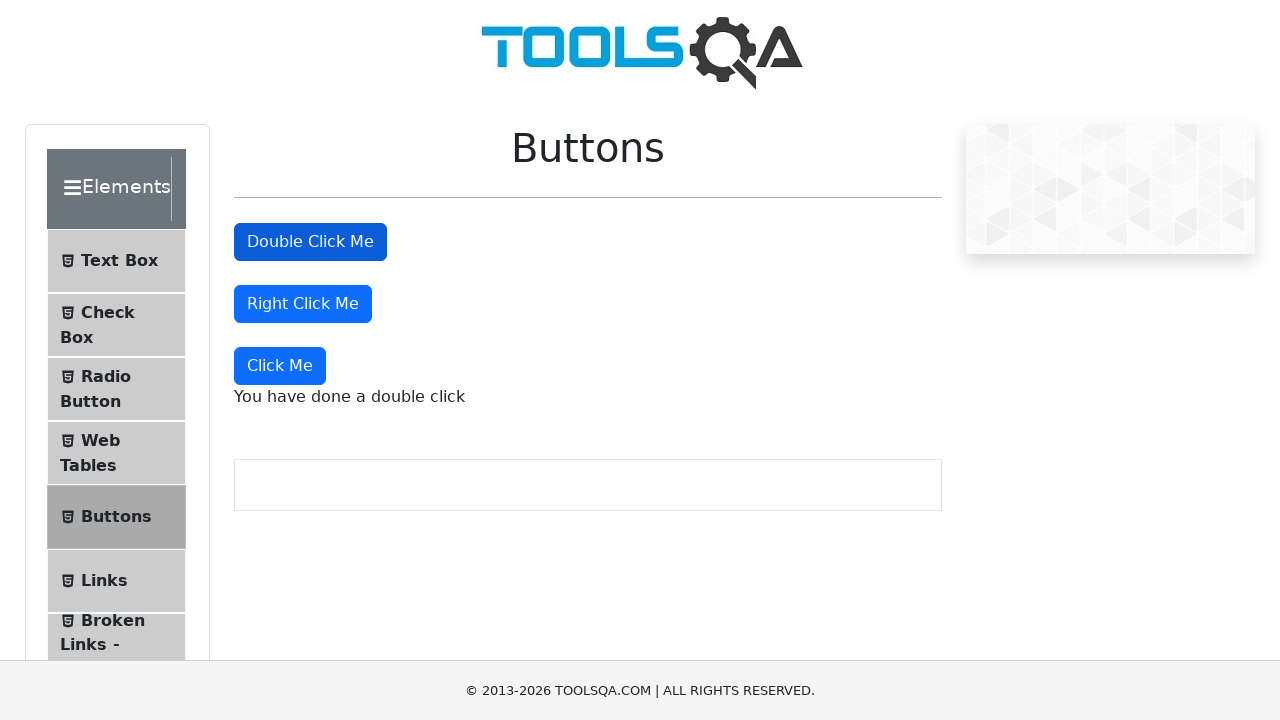